Tests Vue.js dropdown by selecting different options and verifying the selection is displayed

Starting URL: https://mikerodham.github.io/vue-dropdowns/

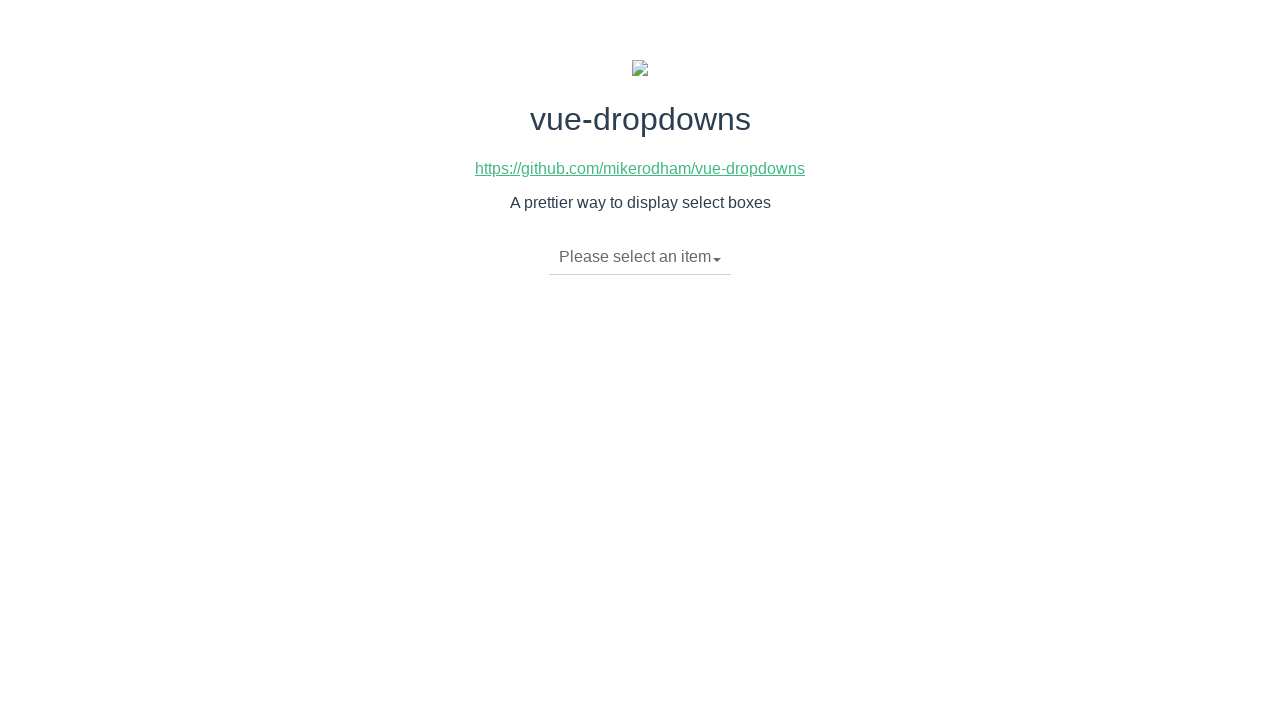

Clicked dropdown toggle to open menu at (640, 257) on li.dropdown-toggle
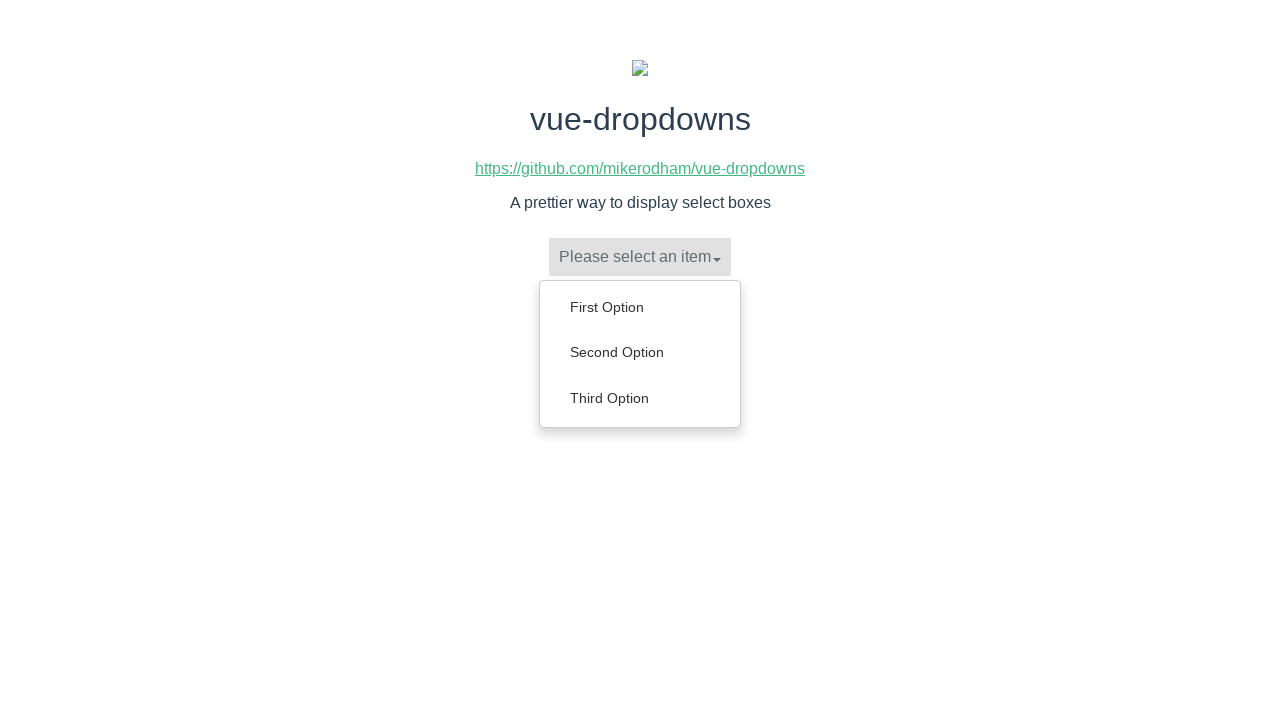

Dropdown menu became visible
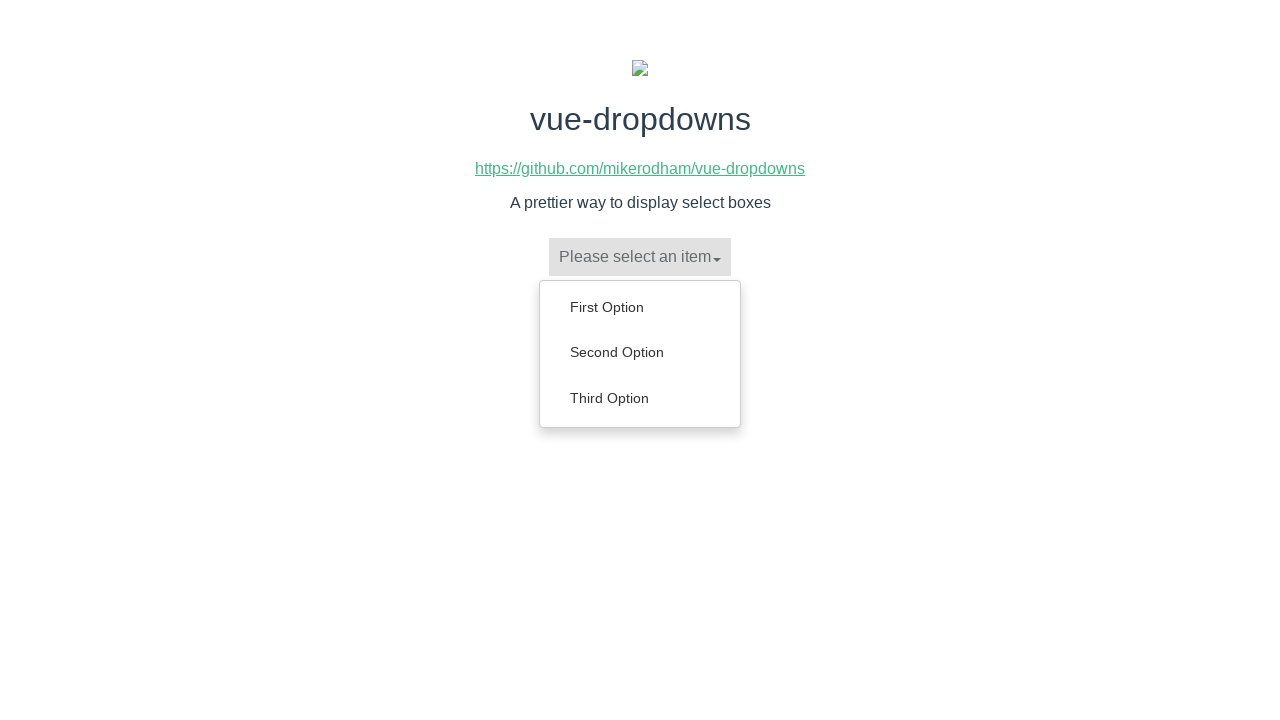

Selected 'First Option' from dropdown at (640, 307) on ul.dropdown-menu a >> internal:has-text="First Option"i
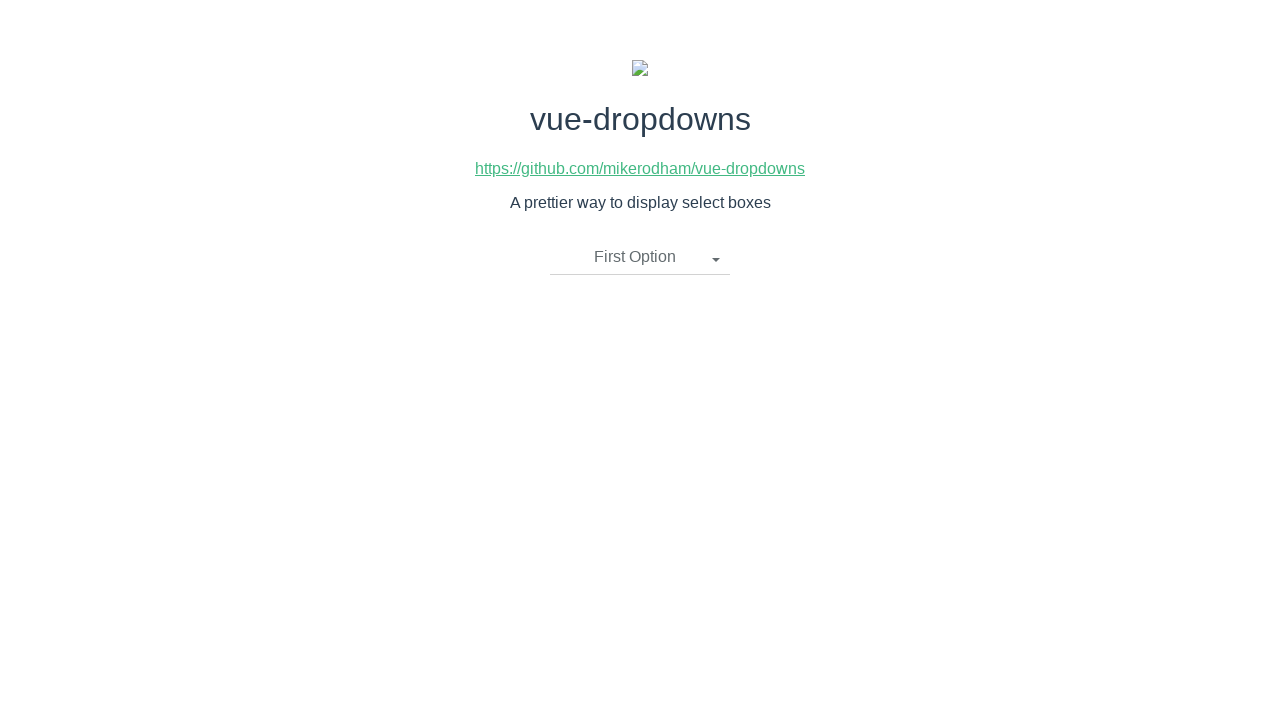

Clicked dropdown toggle to open menu at (640, 257) on li.dropdown-toggle
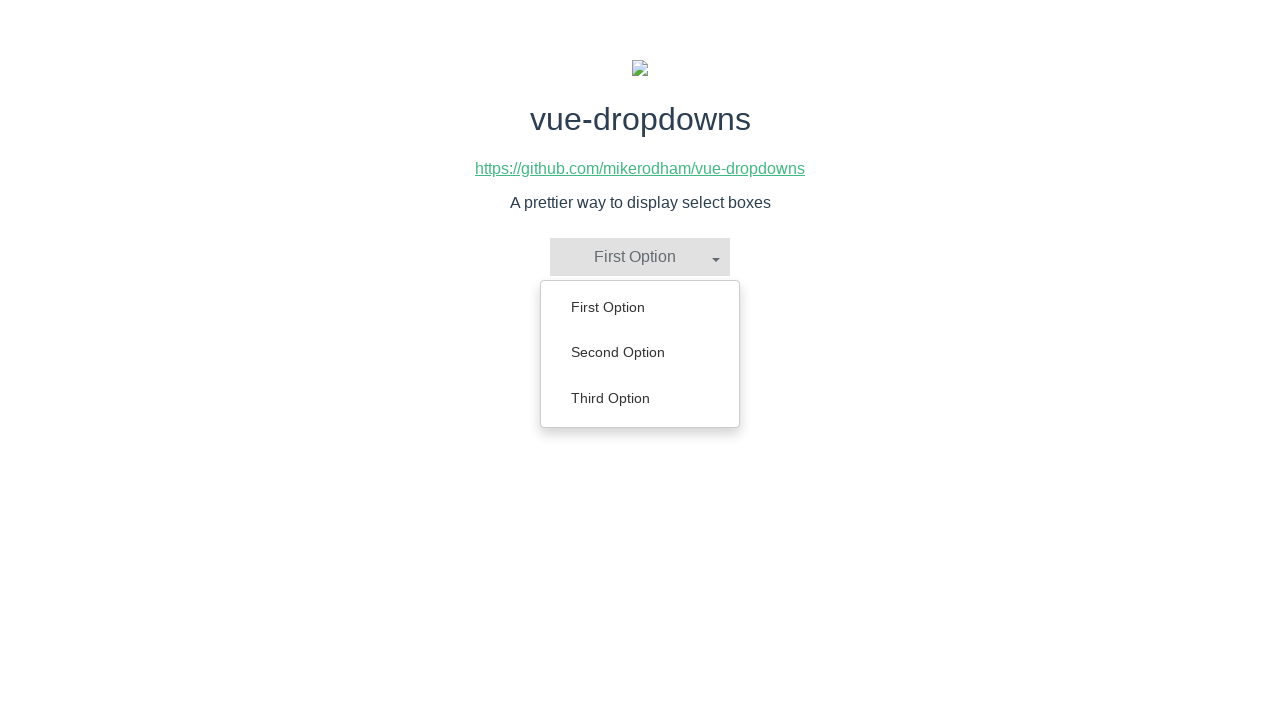

Dropdown menu became visible
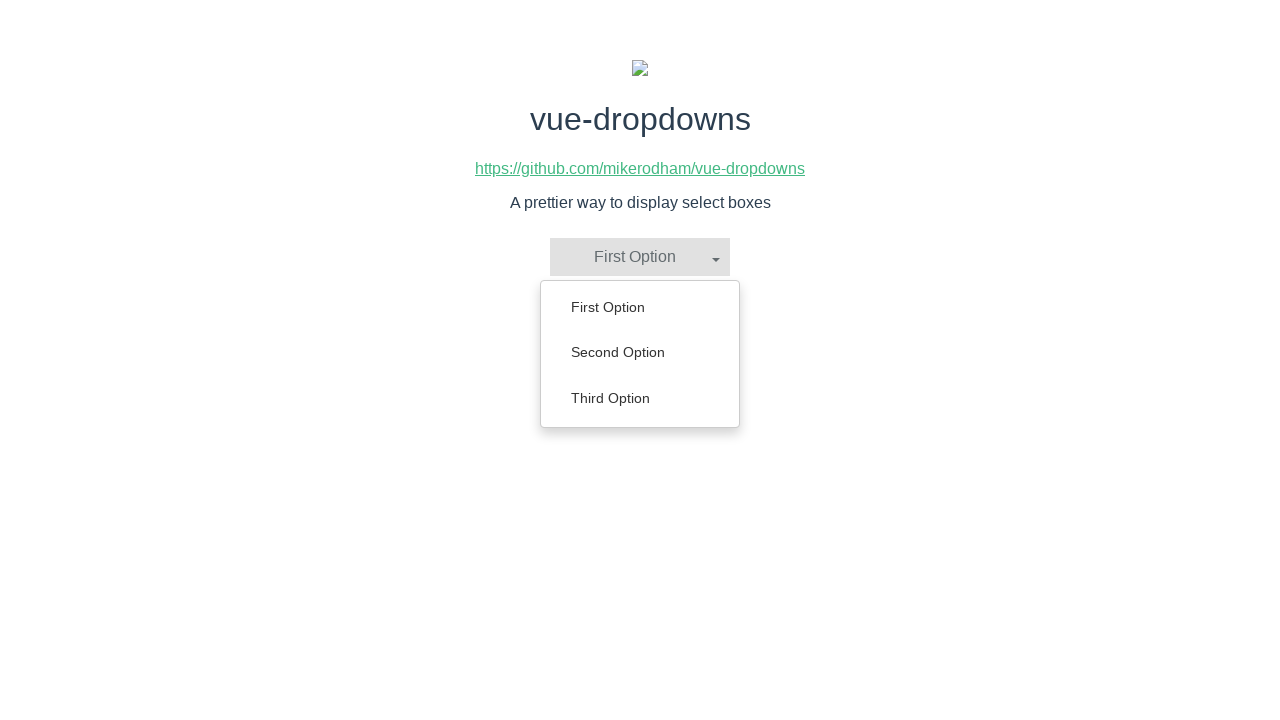

Selected 'Second Option' from dropdown at (640, 352) on ul.dropdown-menu a >> internal:has-text="Second Option"i
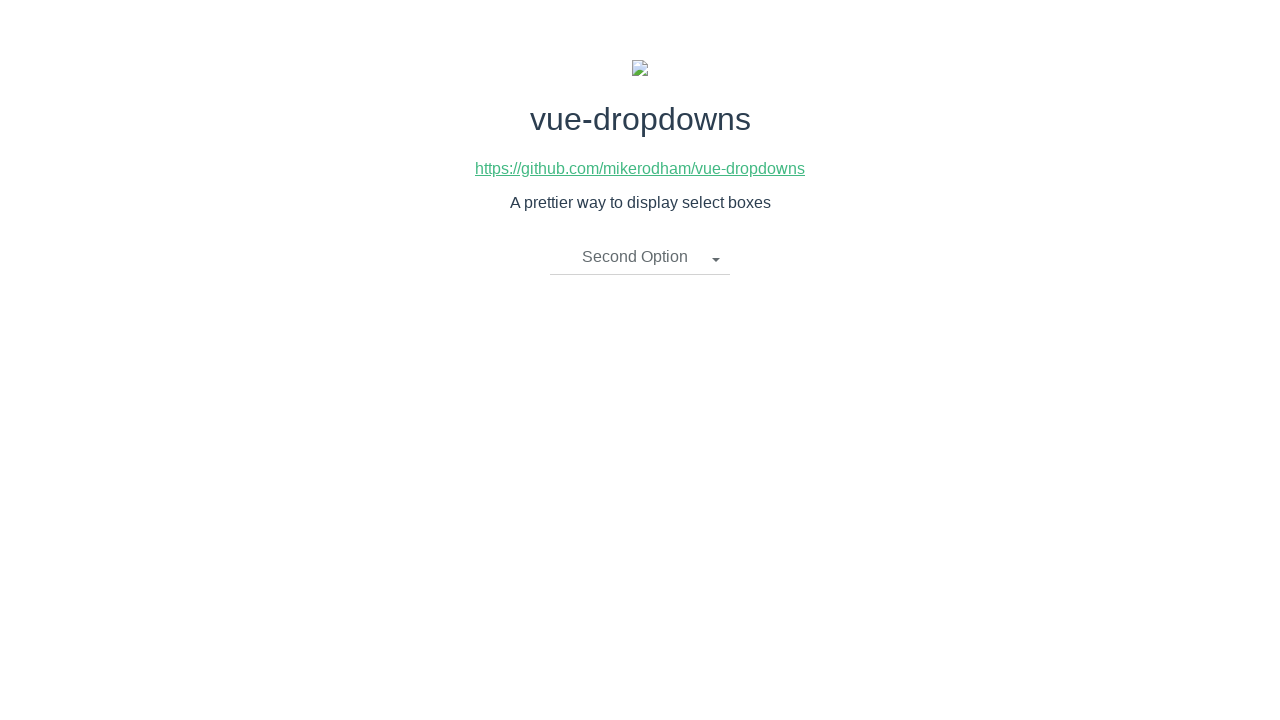

Clicked dropdown toggle to open menu at (640, 257) on li.dropdown-toggle
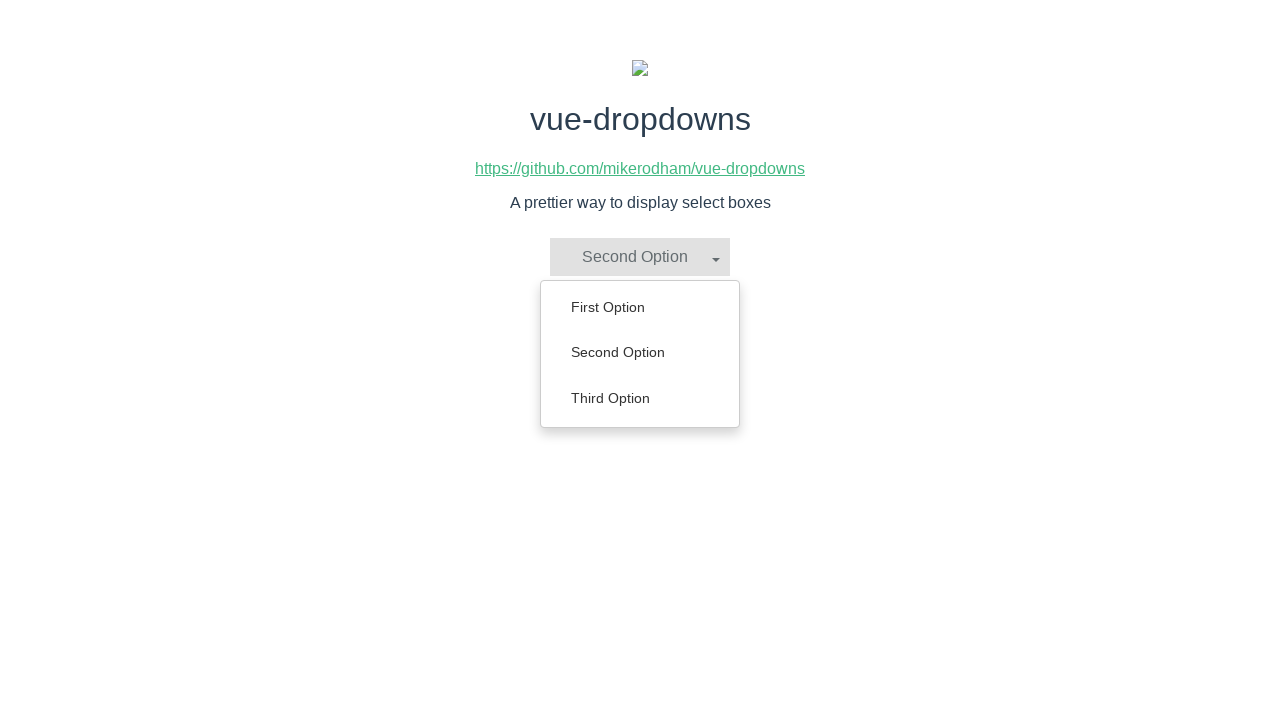

Dropdown menu became visible
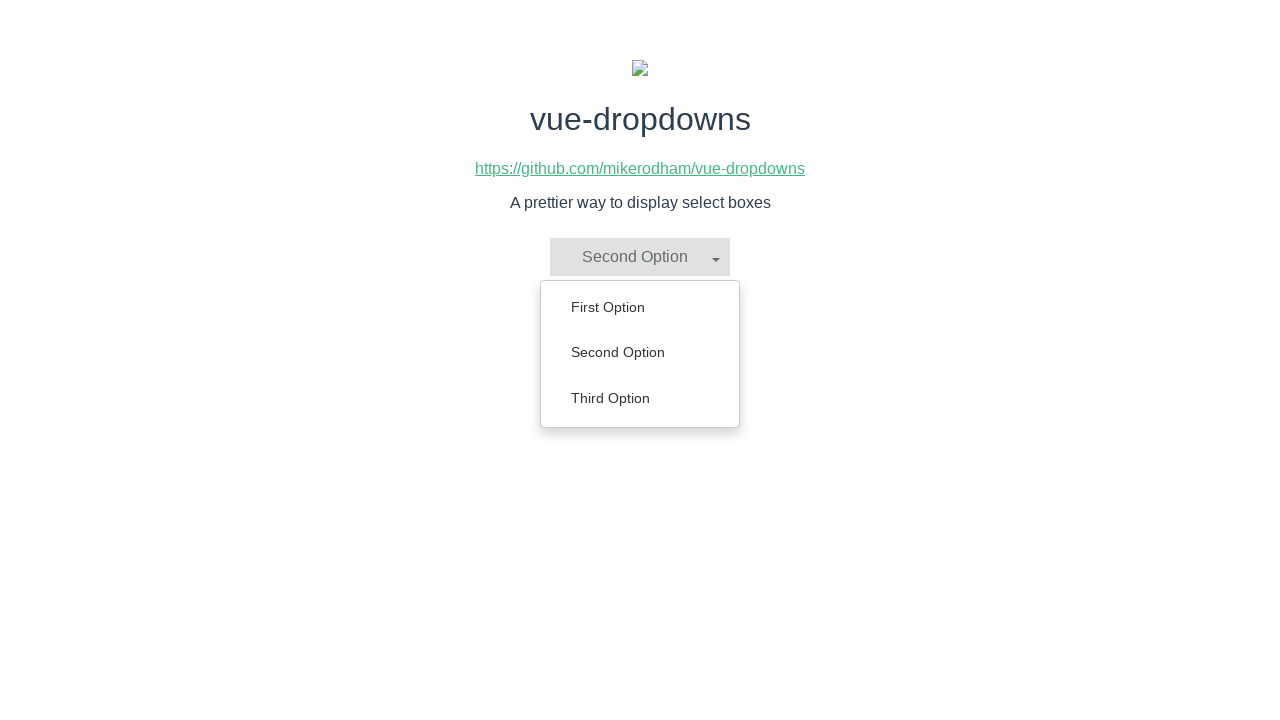

Selected 'Third Option' from dropdown at (640, 398) on ul.dropdown-menu a >> internal:has-text="Third Option"i
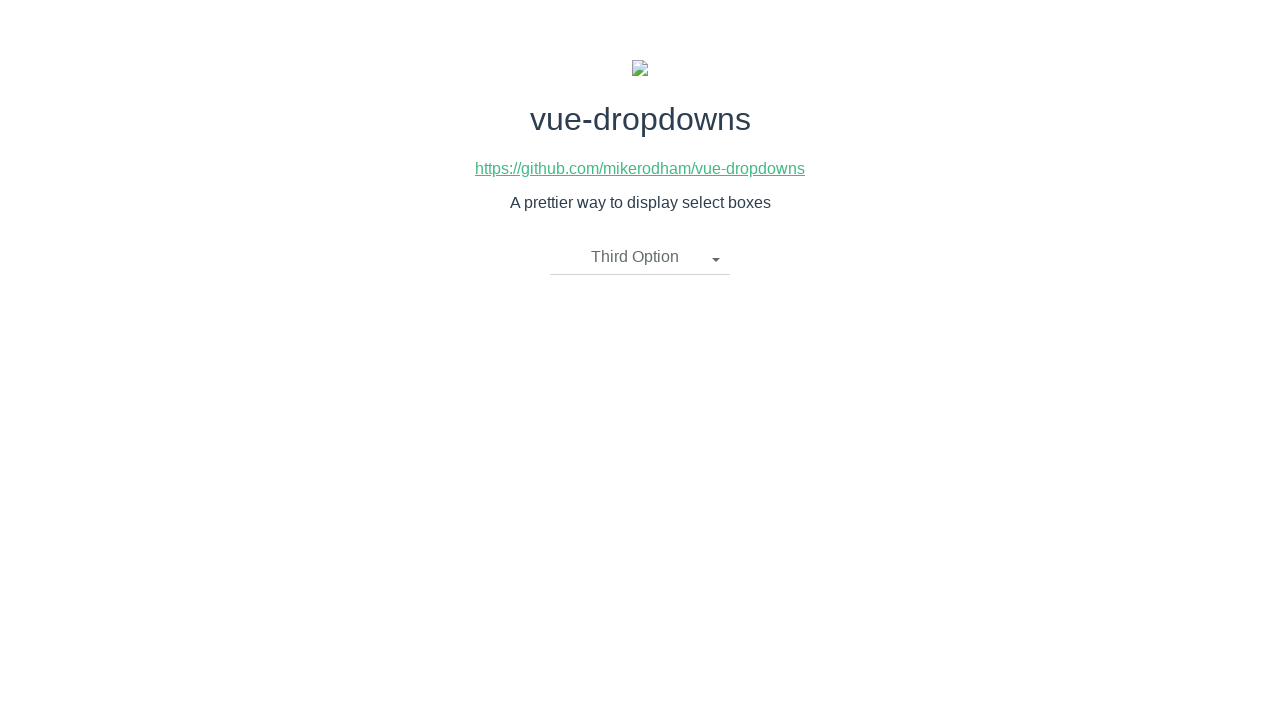

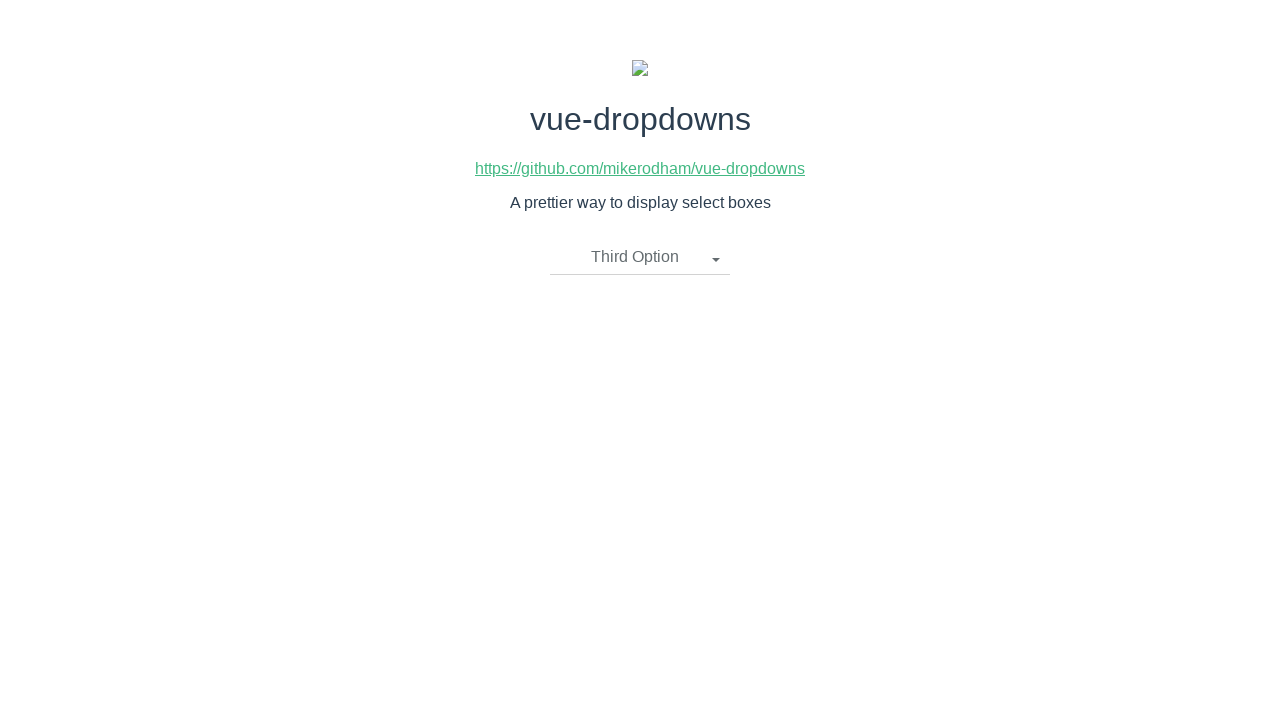